Tests frame switching functionality by entering text in an iframe's input field and then navigating to another page after switching back to the main frame

Starting URL: https://jqueryui.com/tooltip/

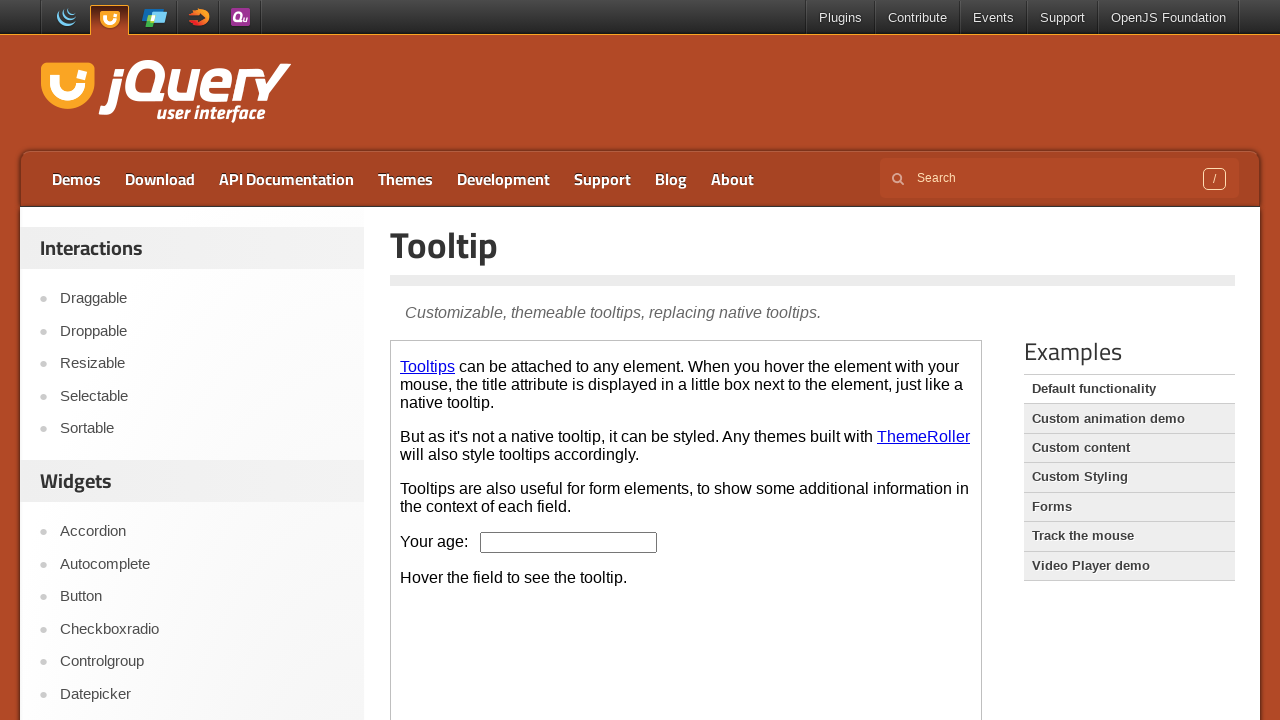

Located the first iframe on the page
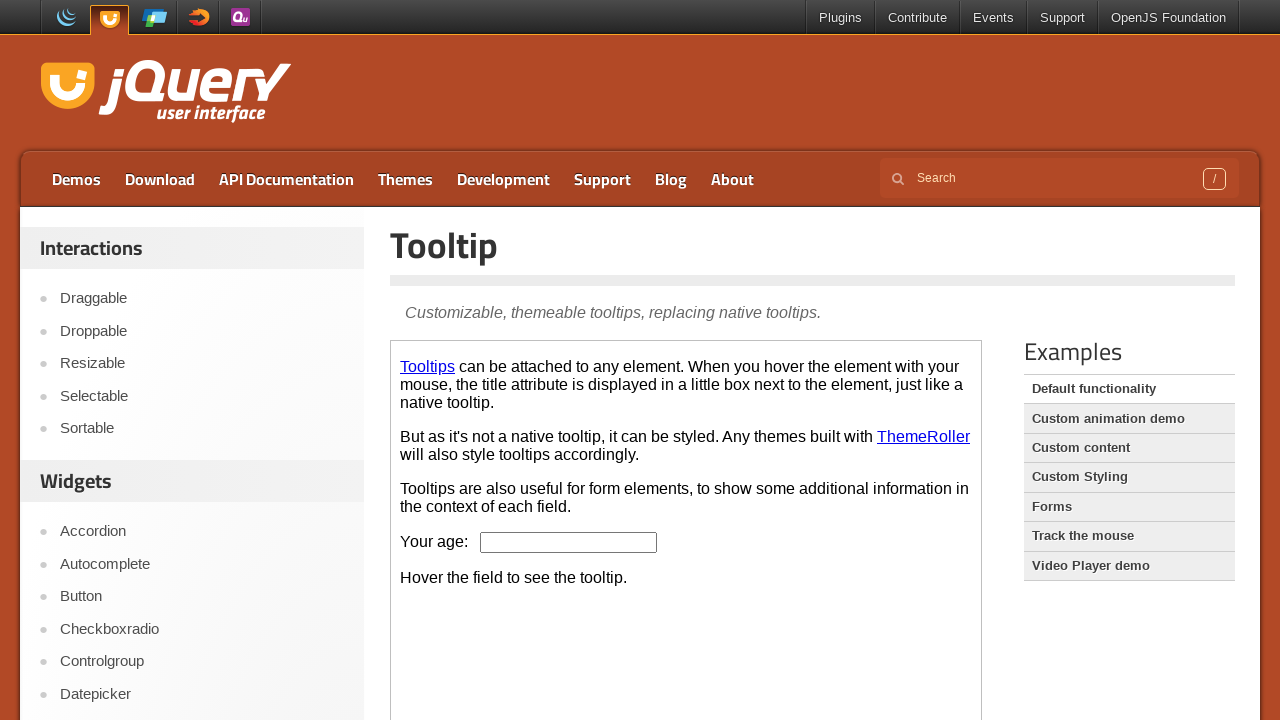

Filled age input field in iframe with value '10' on iframe >> nth=0 >> internal:control=enter-frame >> #age
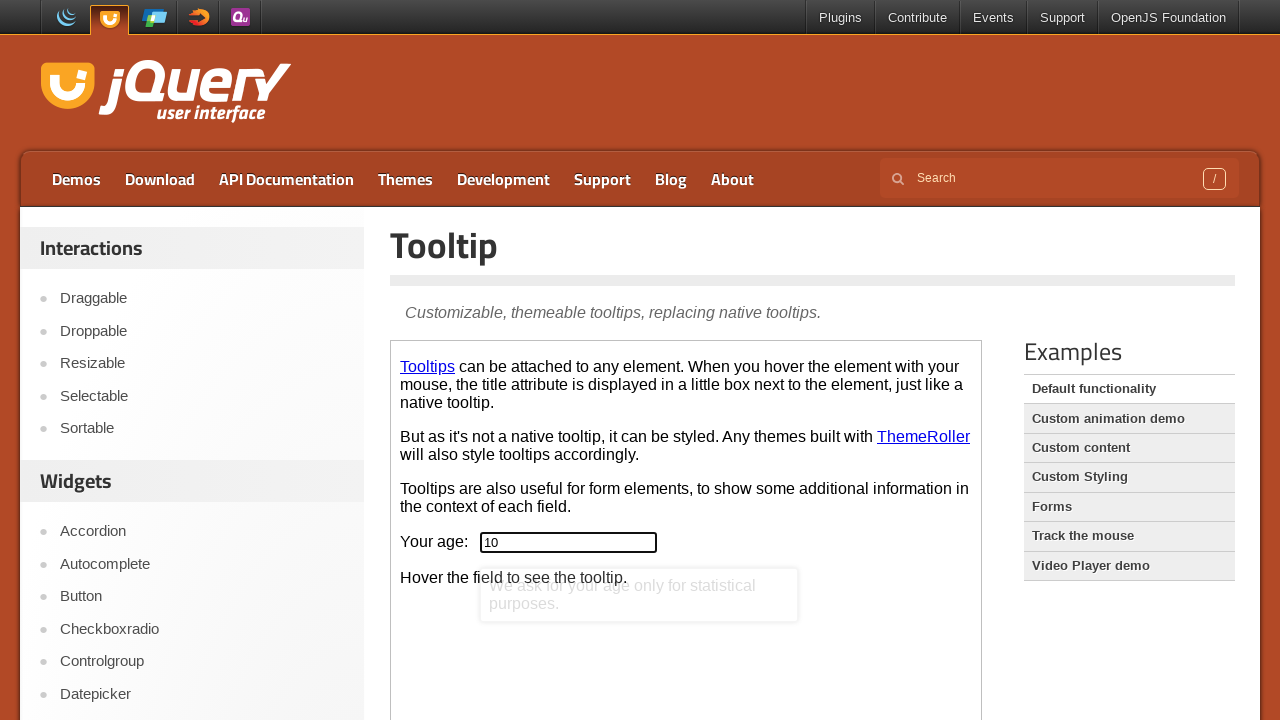

Clicked Draggable link to navigate away from tooltip page at (202, 299) on a:text('Draggable')
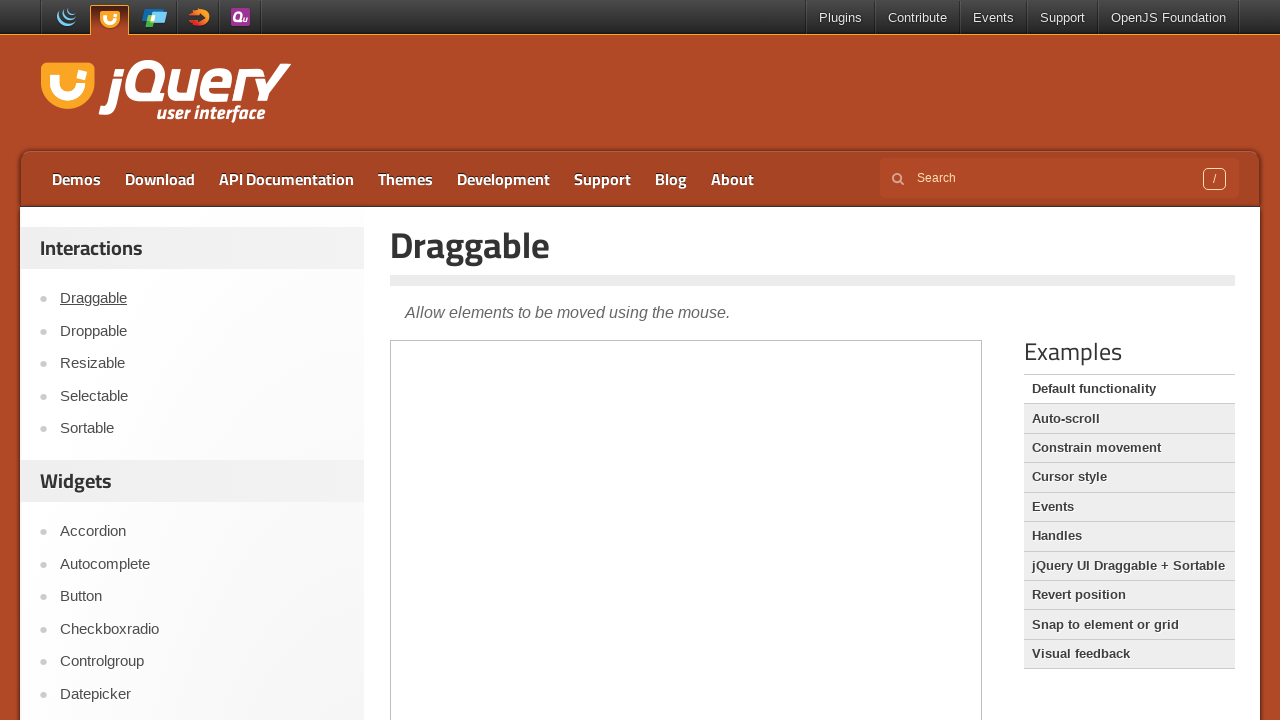

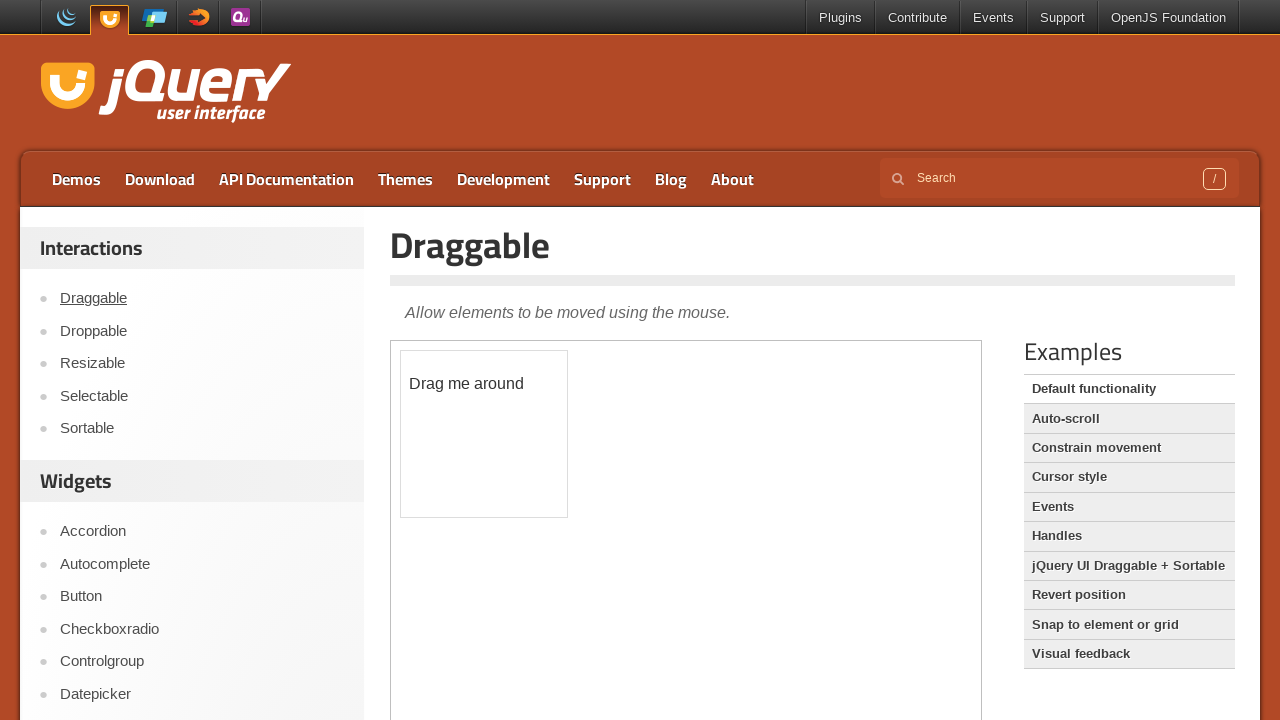